Tests the "Find Your Representative" feature on the U.S. House of Representatives website by entering a zip code and submitting the search form

Starting URL: https://www.house.gov/representatives/find-your-representative

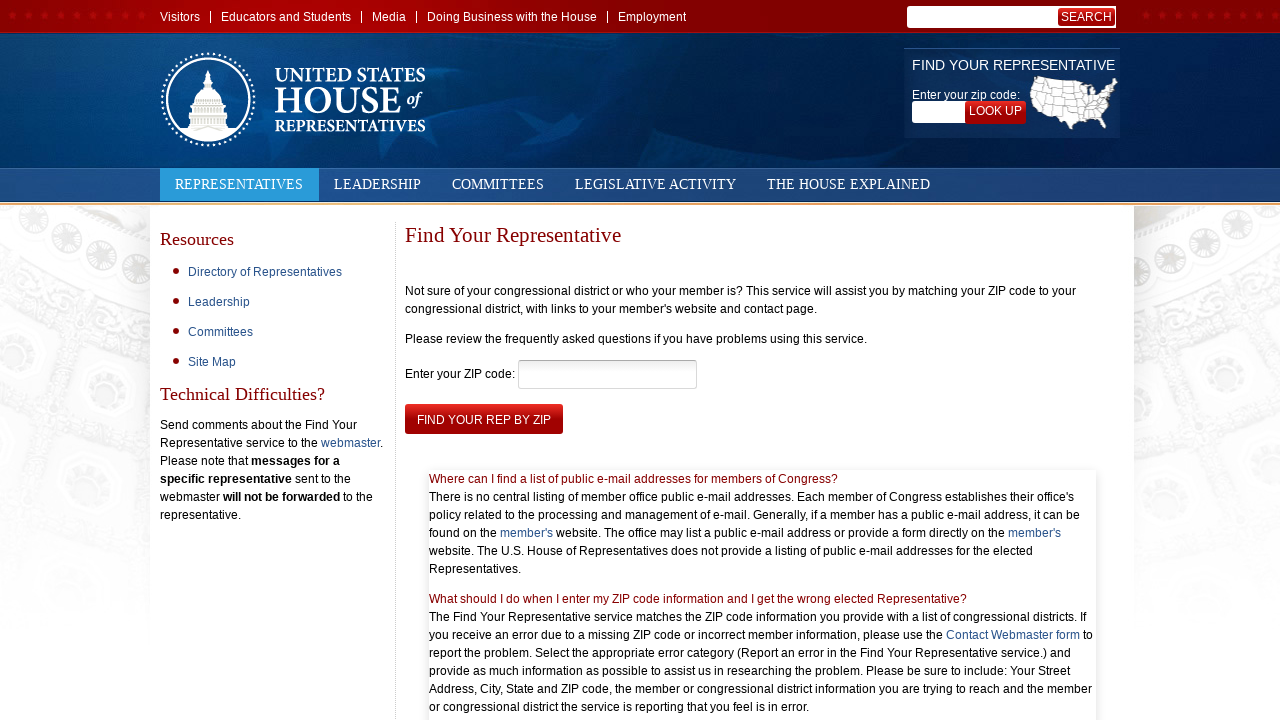

Filled zip code field with '30101' on #Find_Rep_by_Zipcode
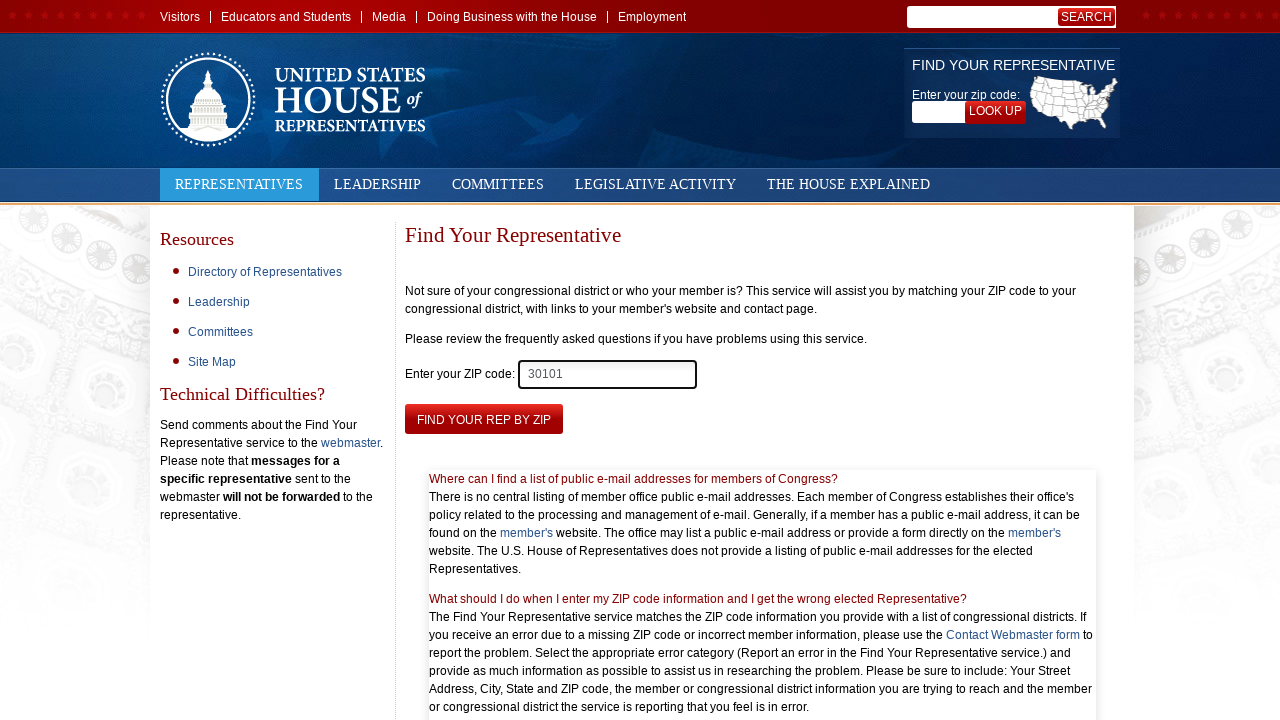

Clicked submit button to search for representative at (484, 419) on #submit
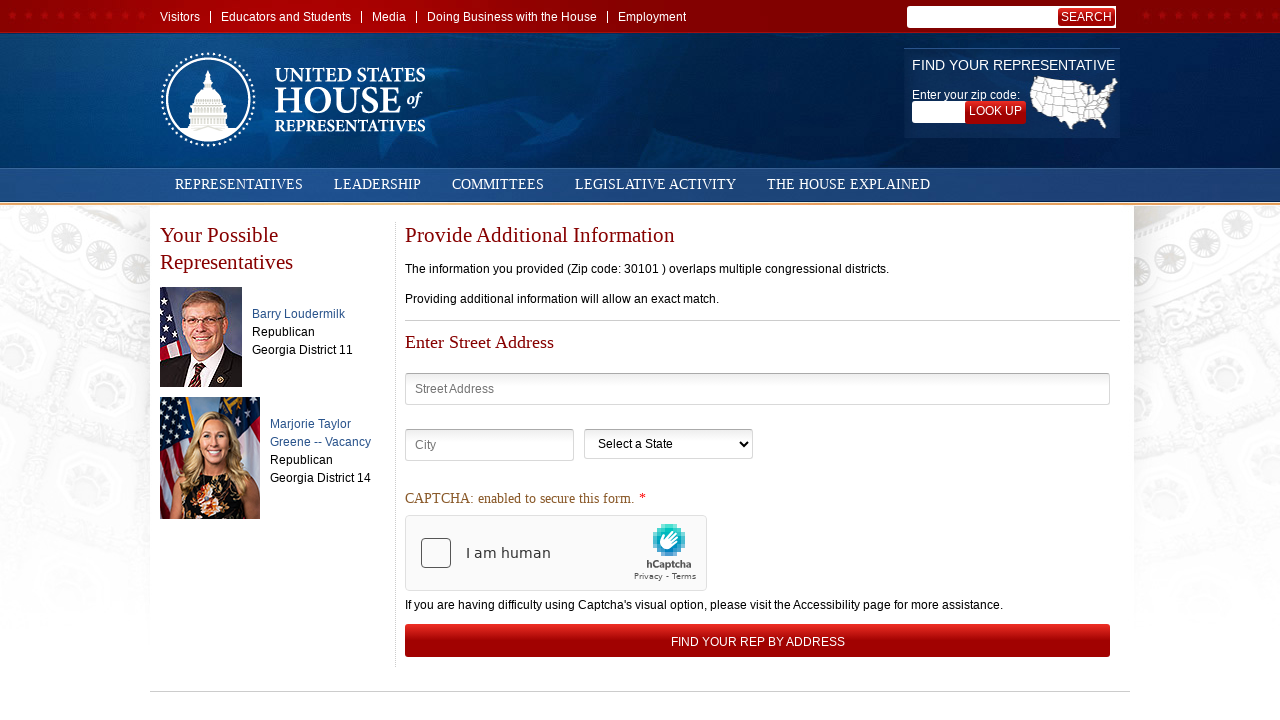

Waited for representative search results to load
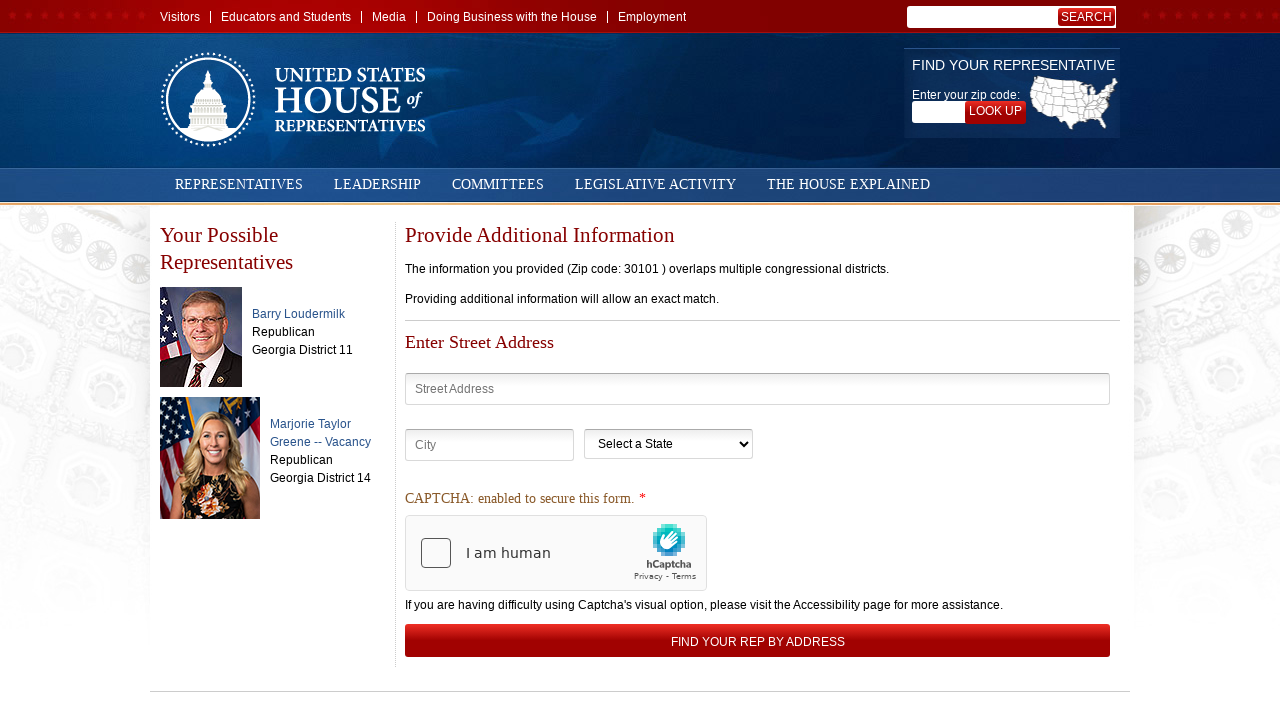

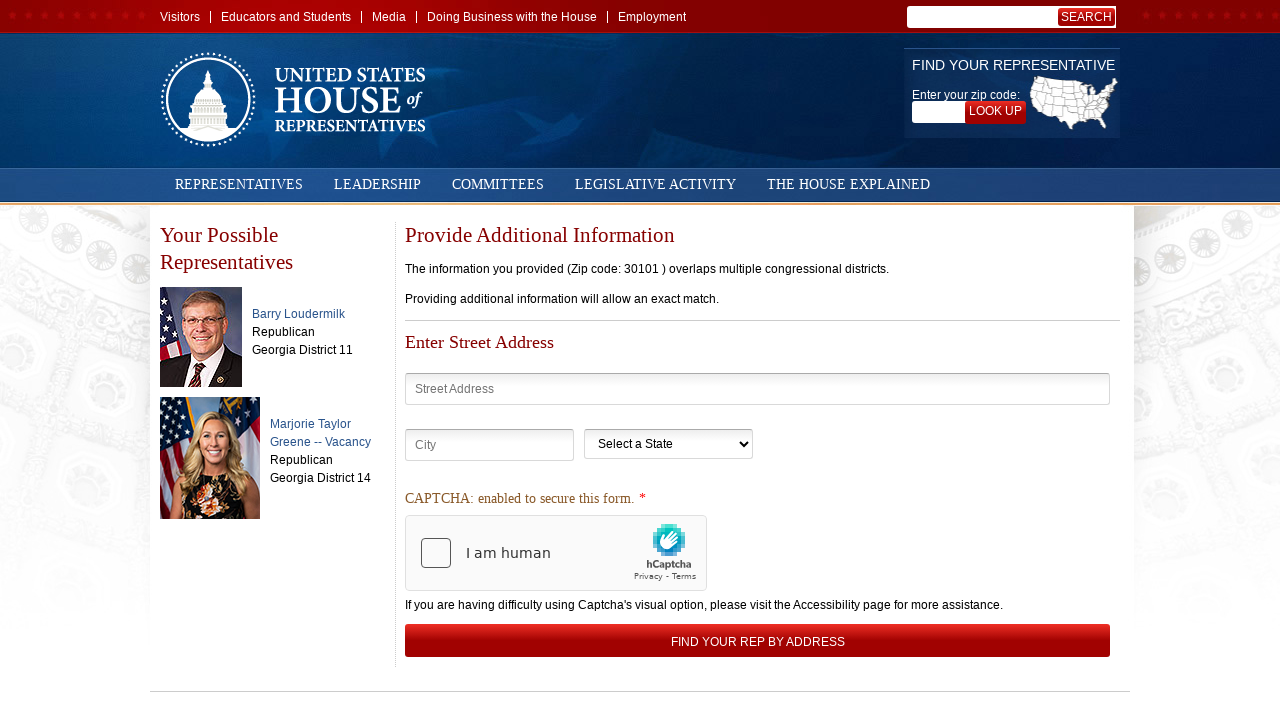